Tests the jQuery UI datepicker by switching to next month and selecting a specific date

Starting URL: https://jqueryui.com/datepicker/

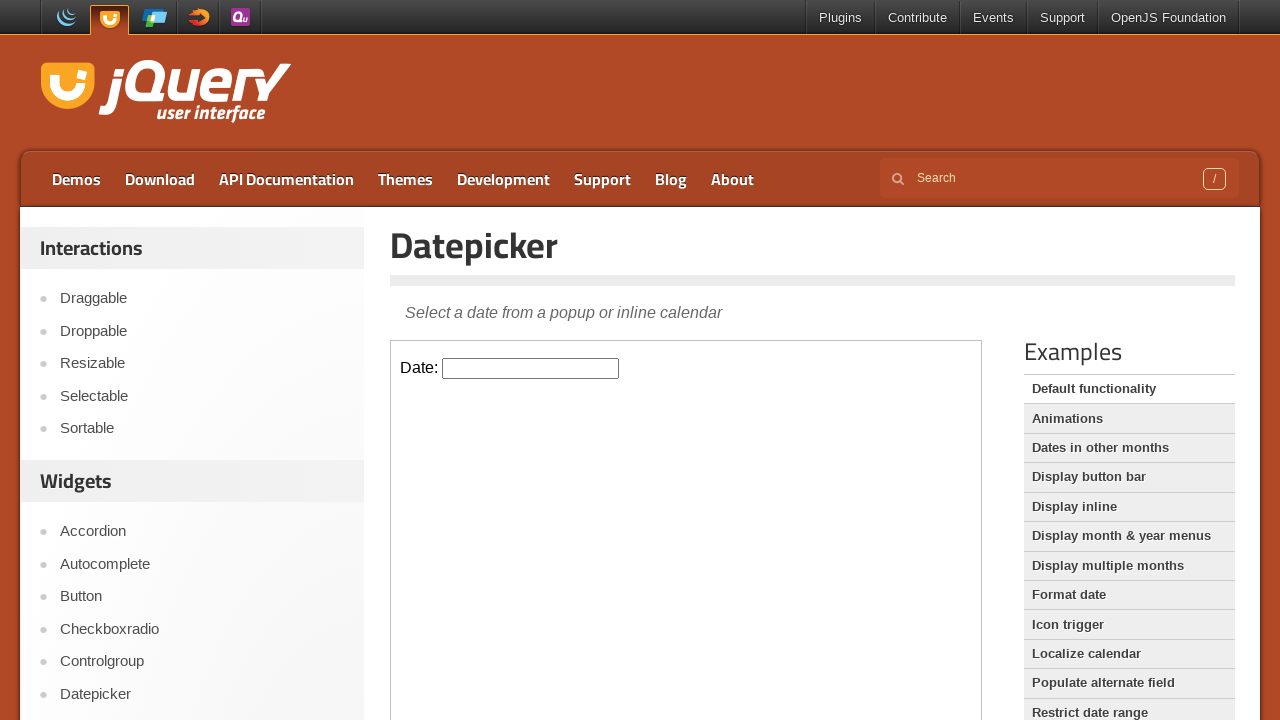

Located the iframe containing the datepicker
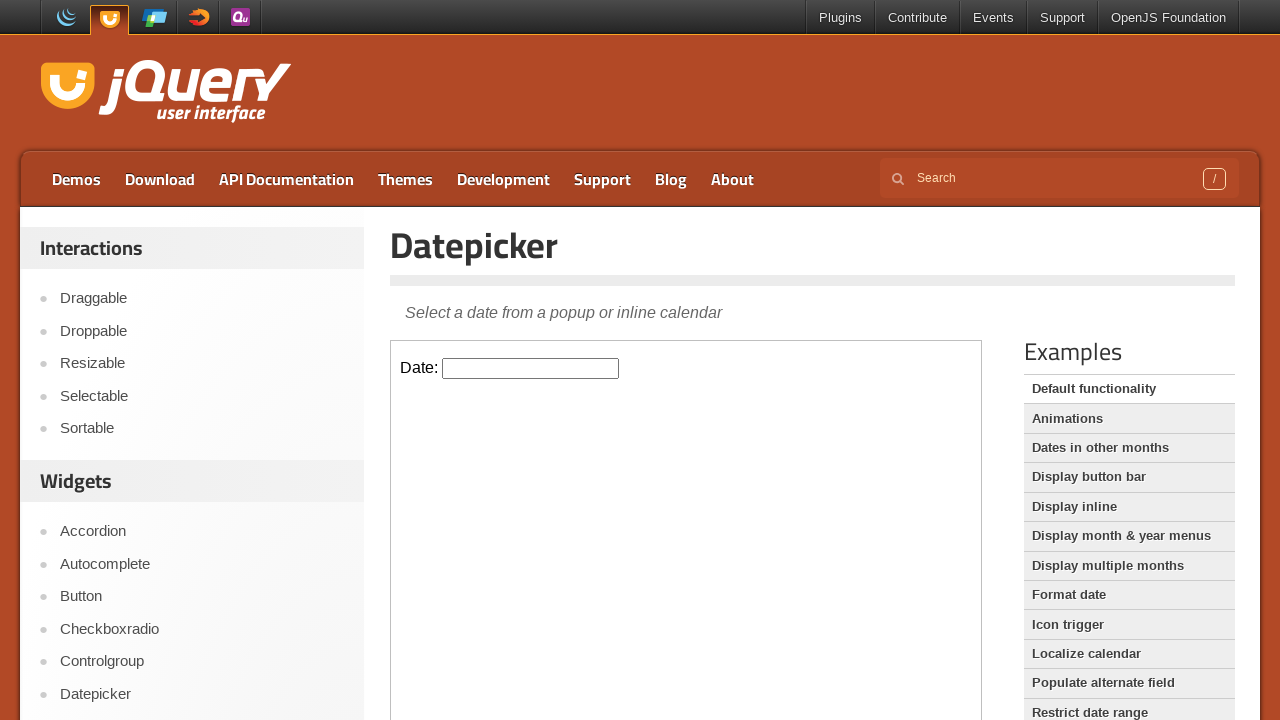

Clicked the datepicker input field to open the calendar at (531, 368) on iframe >> nth=0 >> internal:control=enter-frame >> #datepicker
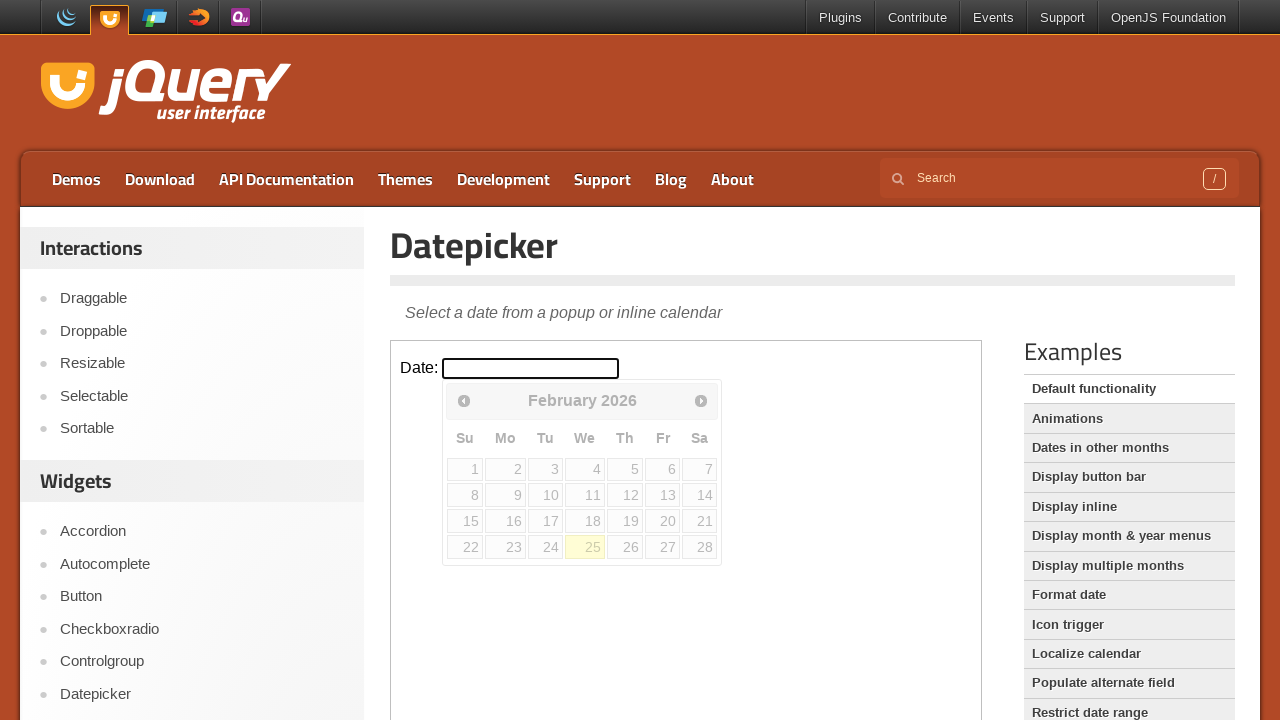

Clicked the Next button to advance to the next month at (701, 400) on iframe >> nth=0 >> internal:control=enter-frame >> span:has-text('Next')
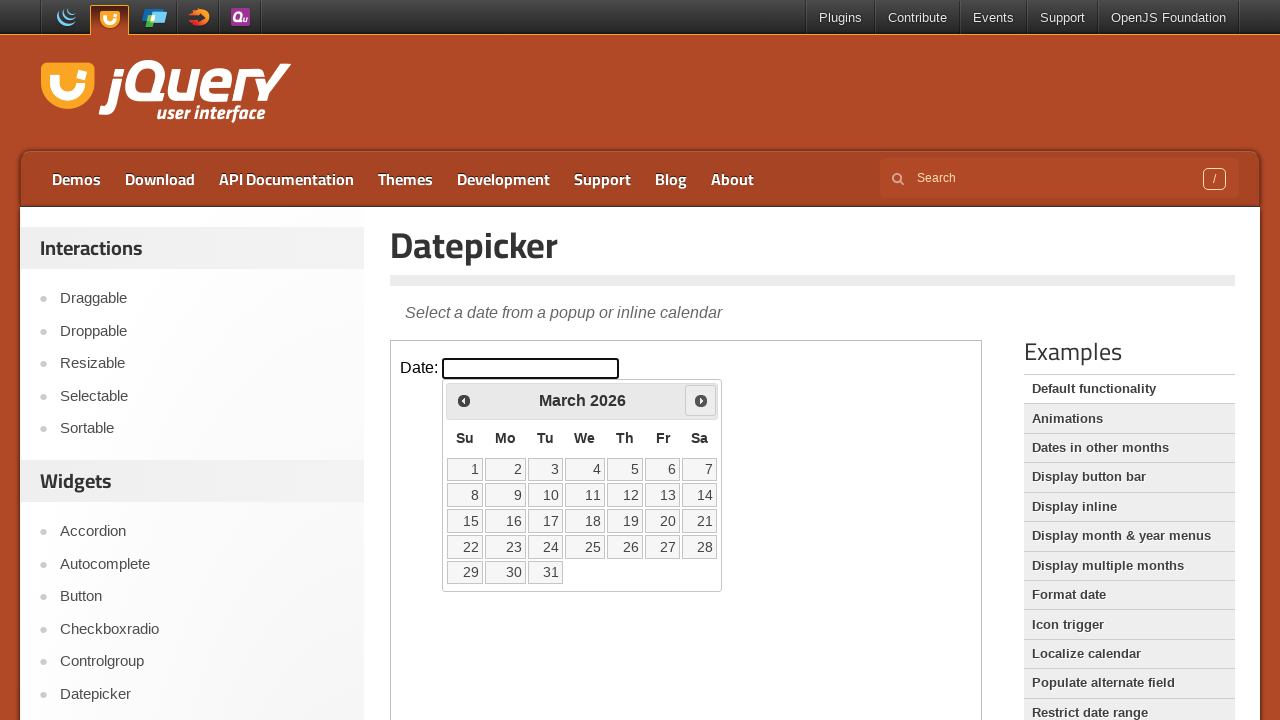

Selected date 22 from the calendar at (465, 547) on iframe >> nth=0 >> internal:control=enter-frame >> a[data-date='22']
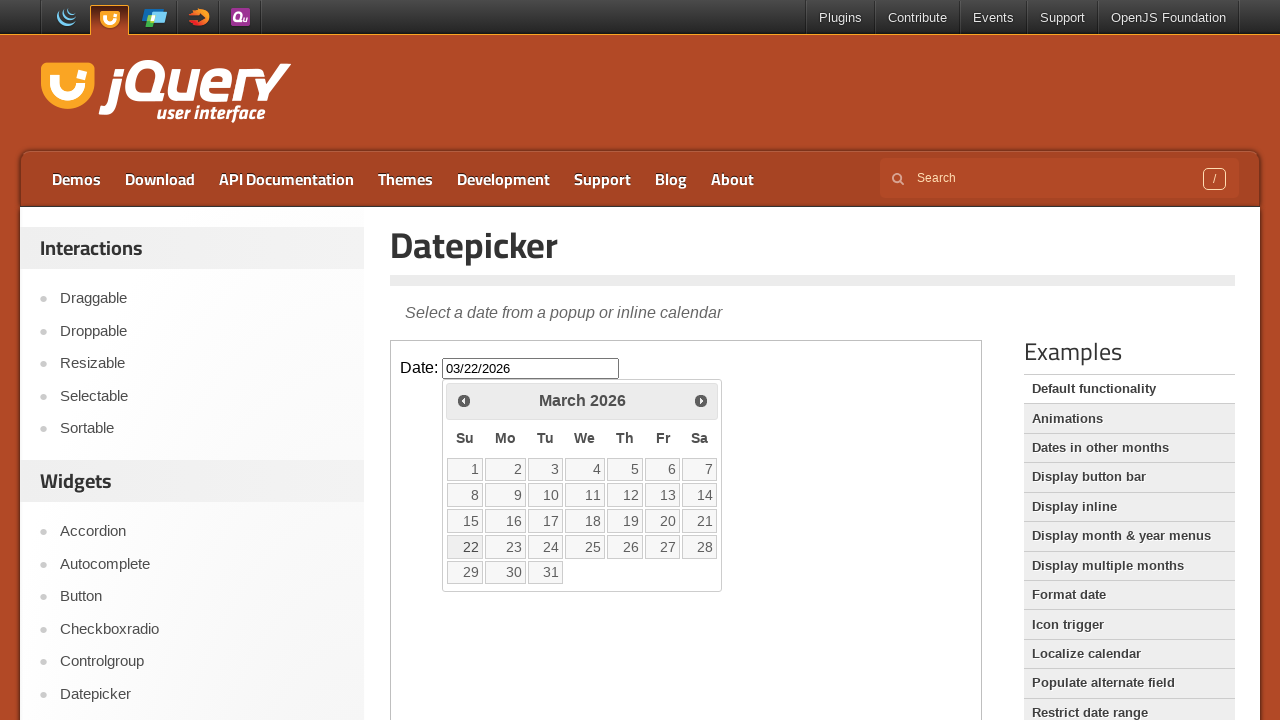

Retrieved selected date value: 03/22/2026
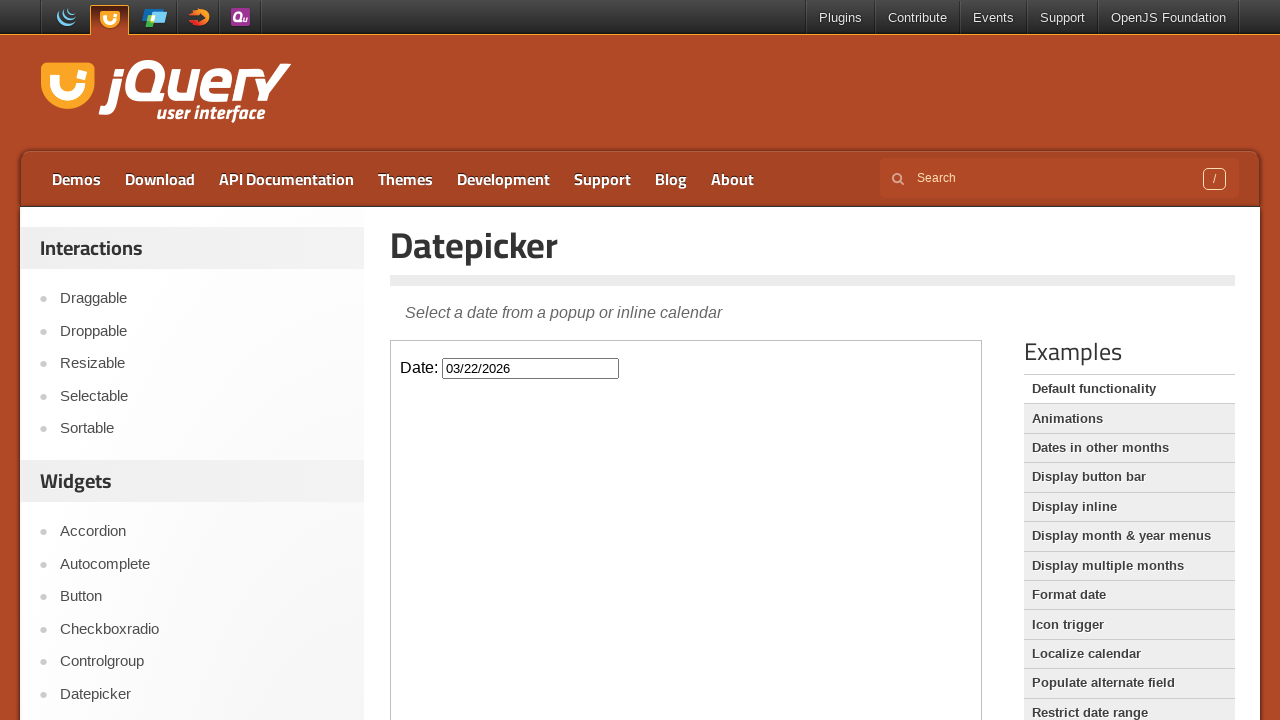

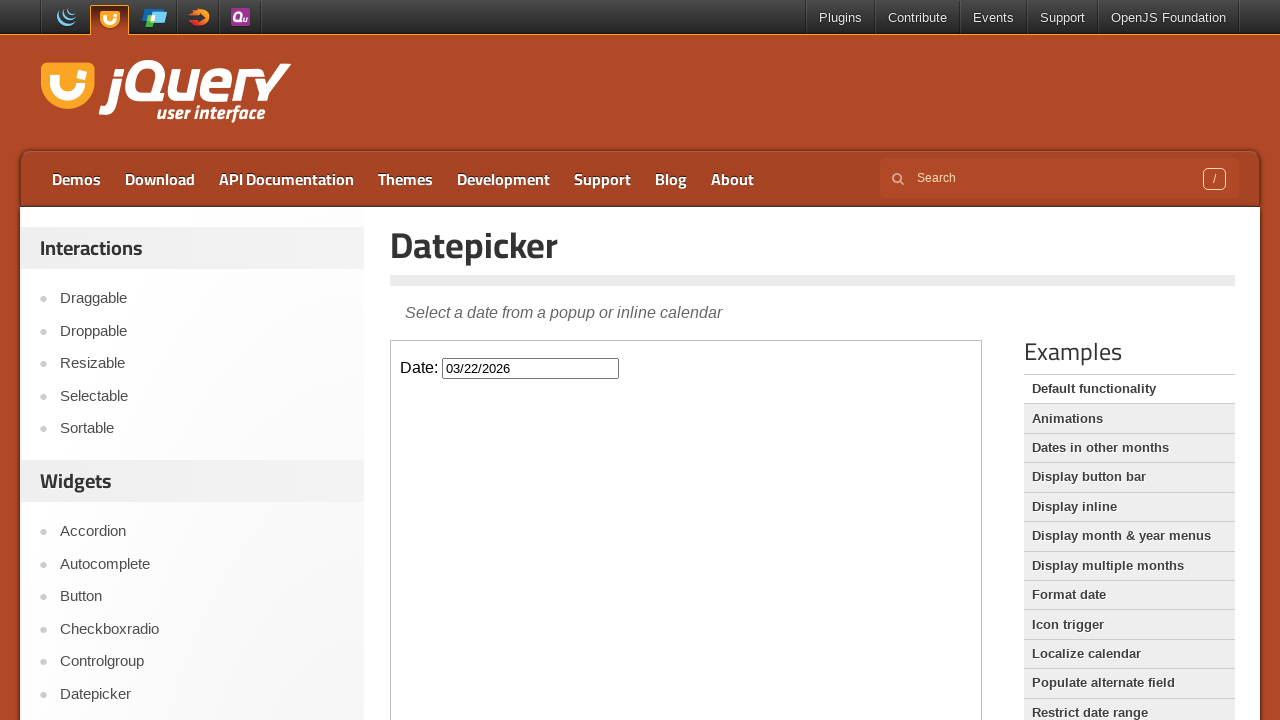